Tests various form controls on a demo page including text input, textarea, slider, radio buttons, dropdown select, and checkboxes by filling and clicking each element.

Starting URL: https://seleniumbase.io/demo_page

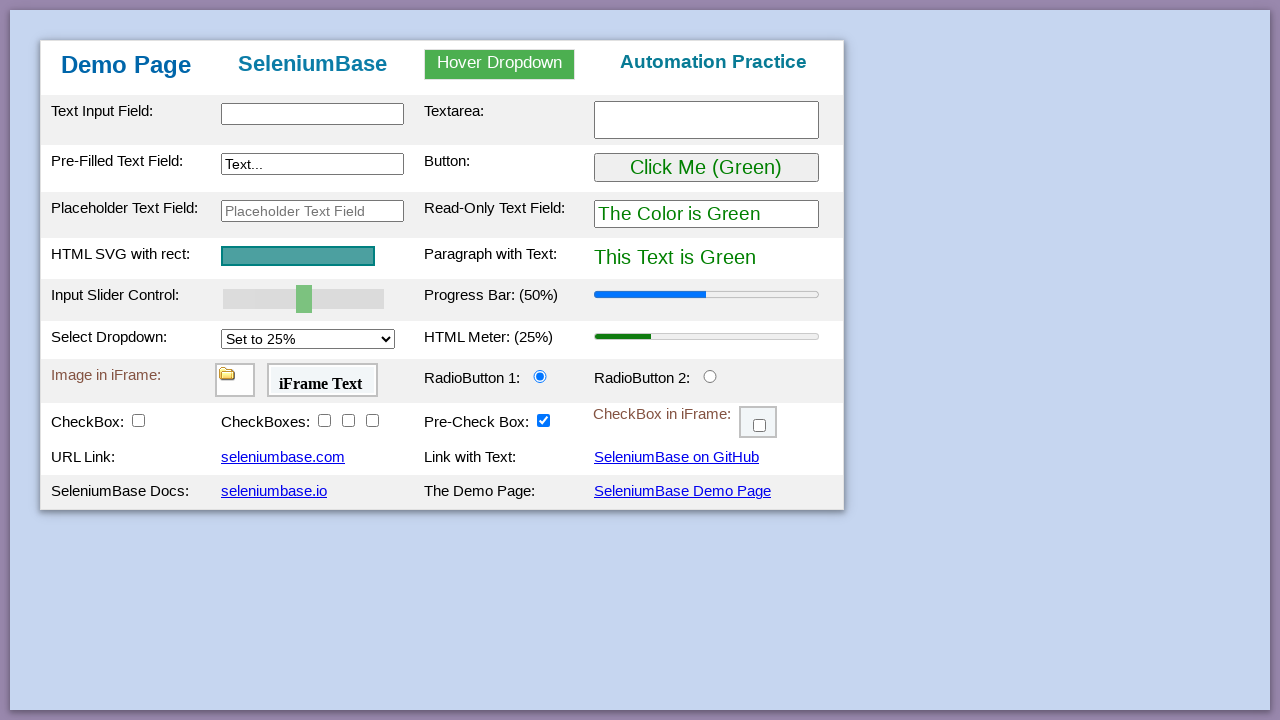

Clicked text input field at (312, 114) on #myTextInput
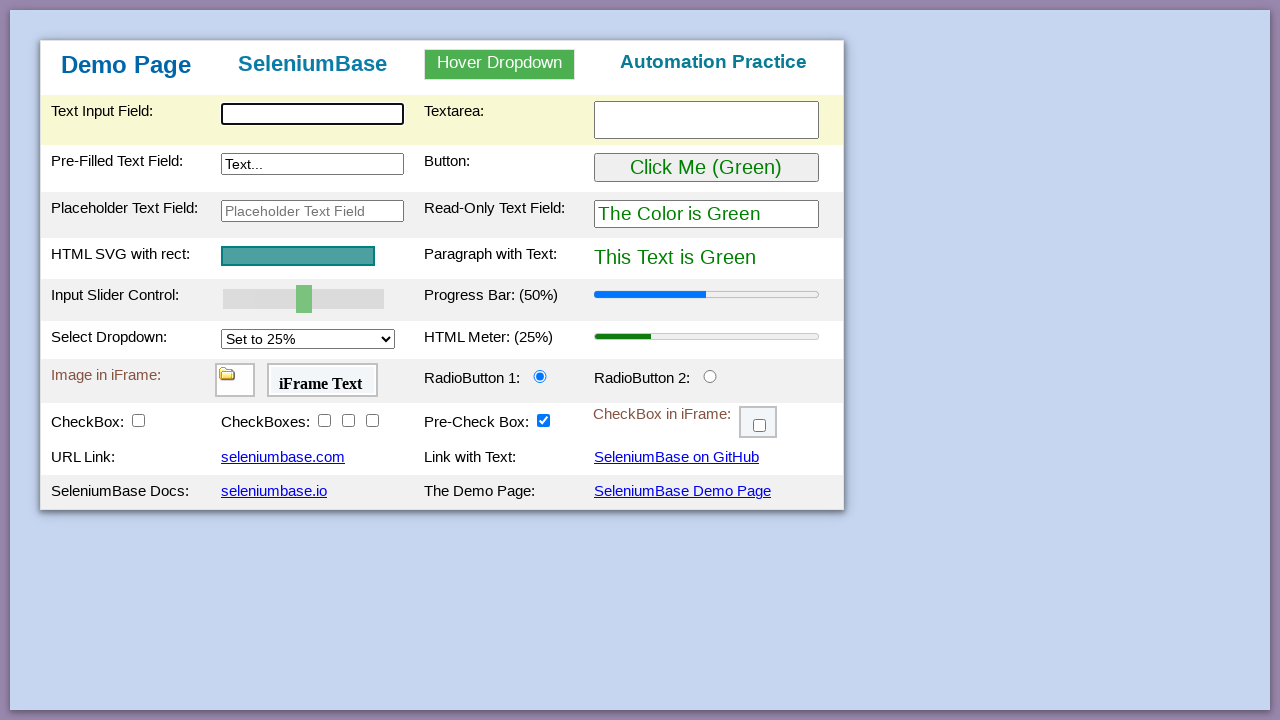

Filled text input field with 'Tsabbita Isnina' on #myTextInput
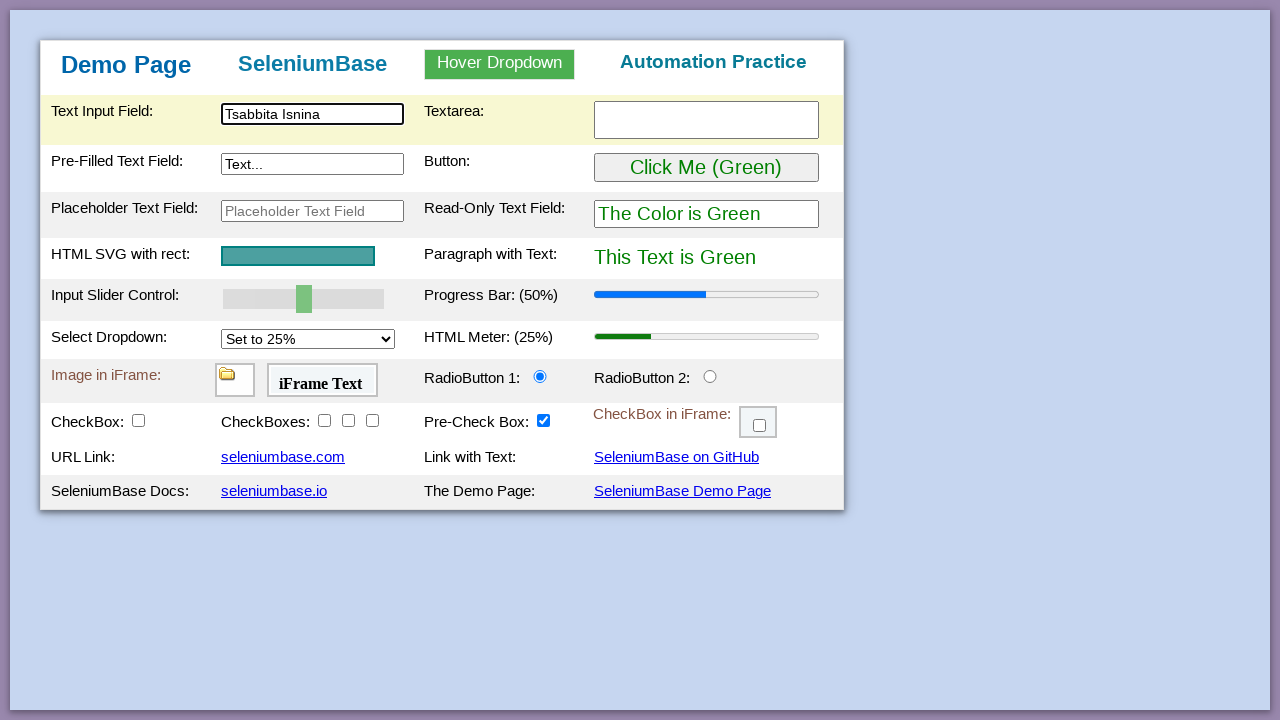

Clicked slider element at (304, 299) on #mySlider
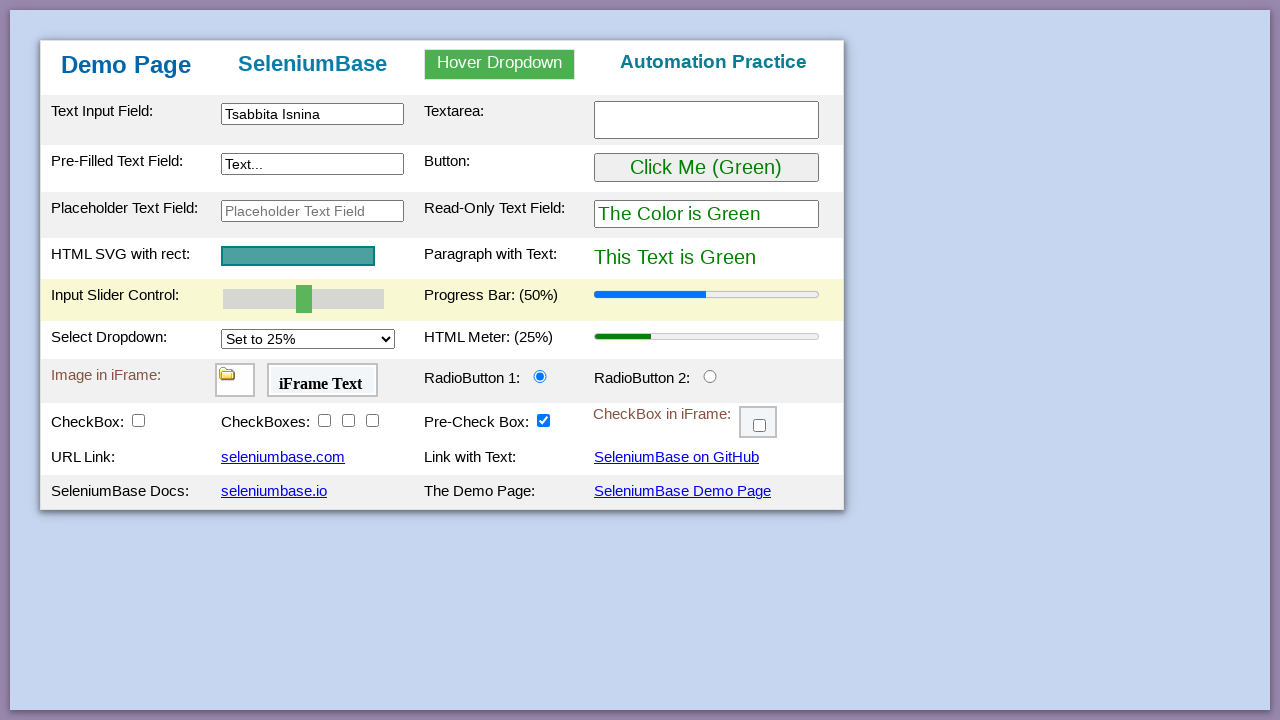

Set slider value to 60 using JavaScript
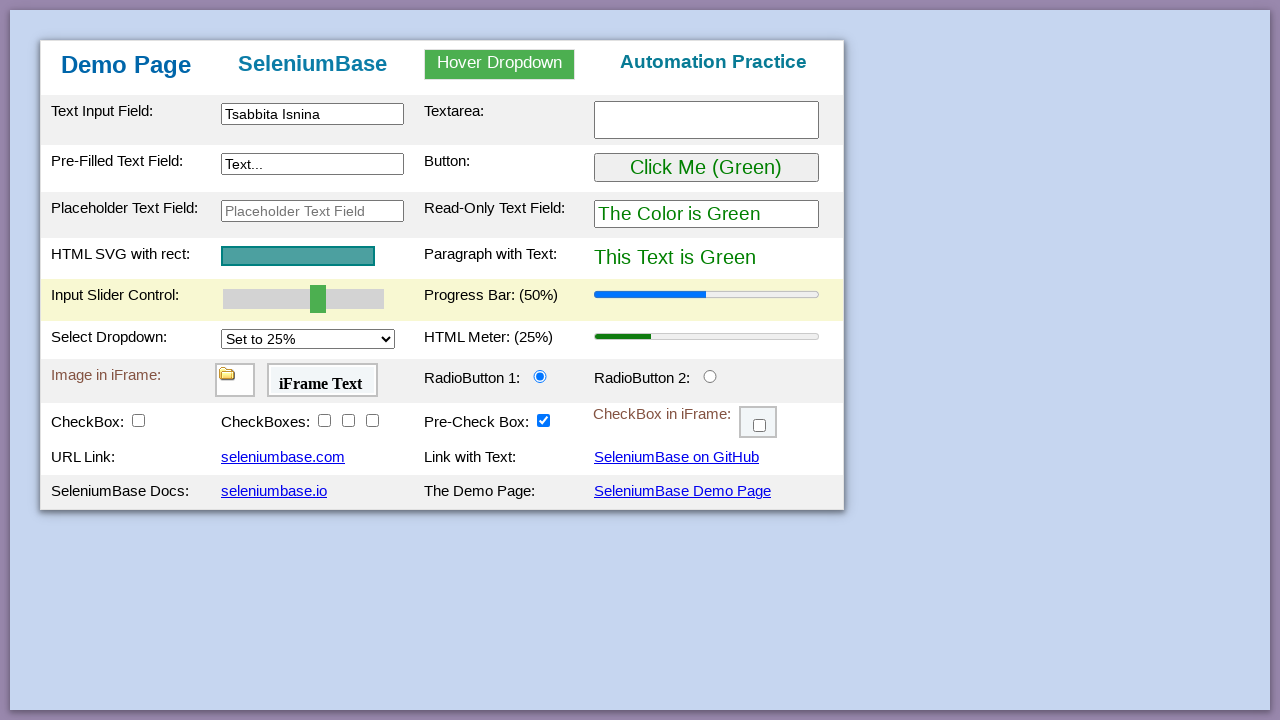

Clicked textarea field at (706, 120) on #myTextarea
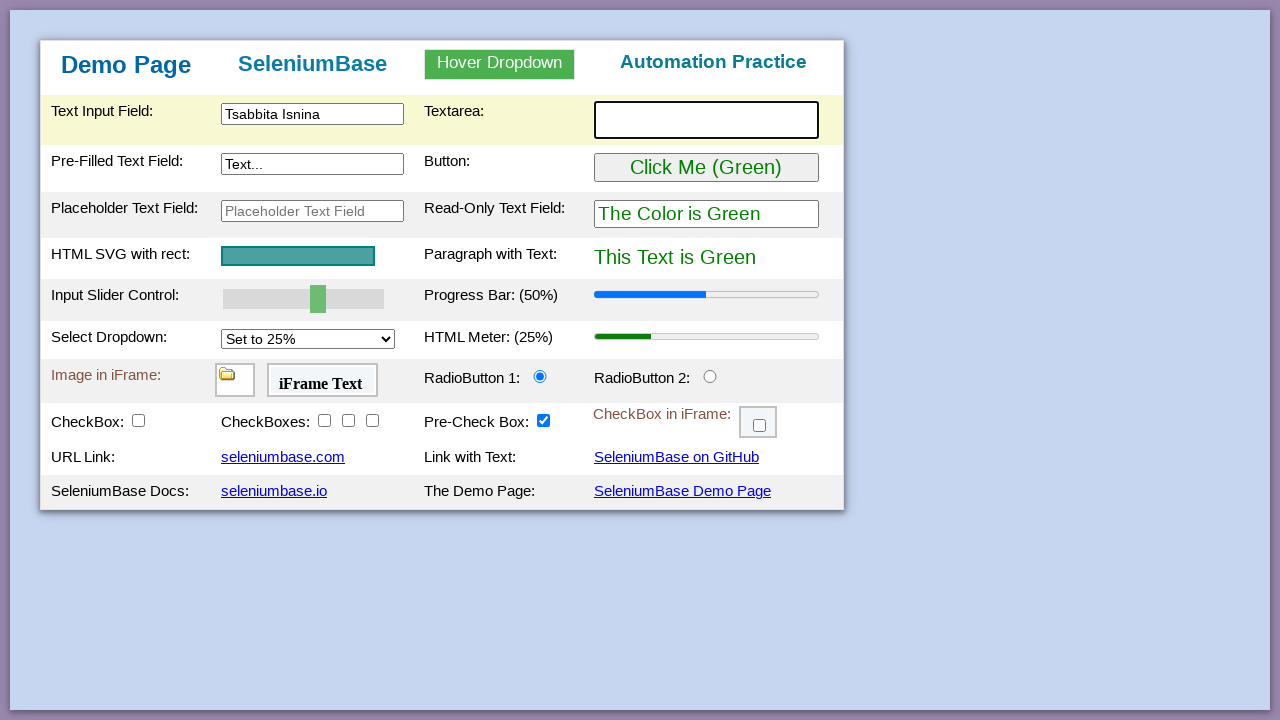

Filled textarea with 'tugas selenium' on #myTextarea
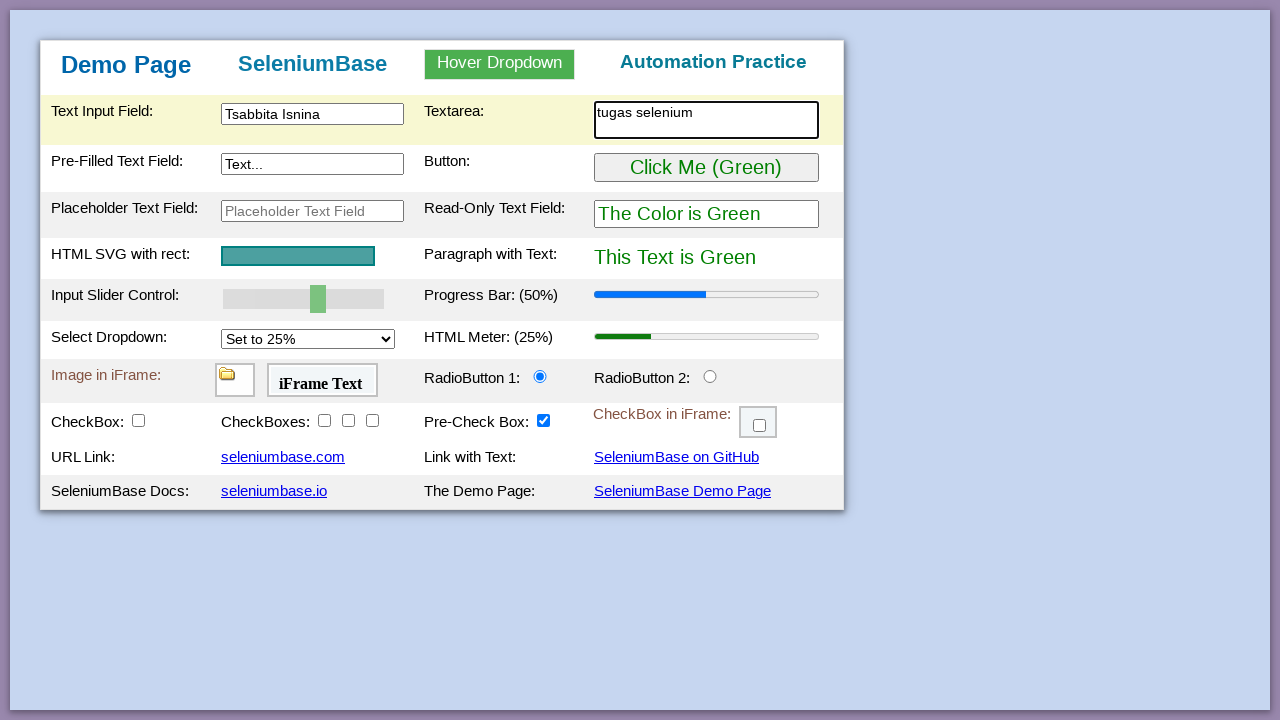

Clicked radio button 2 at (710, 376) on #radioButton2
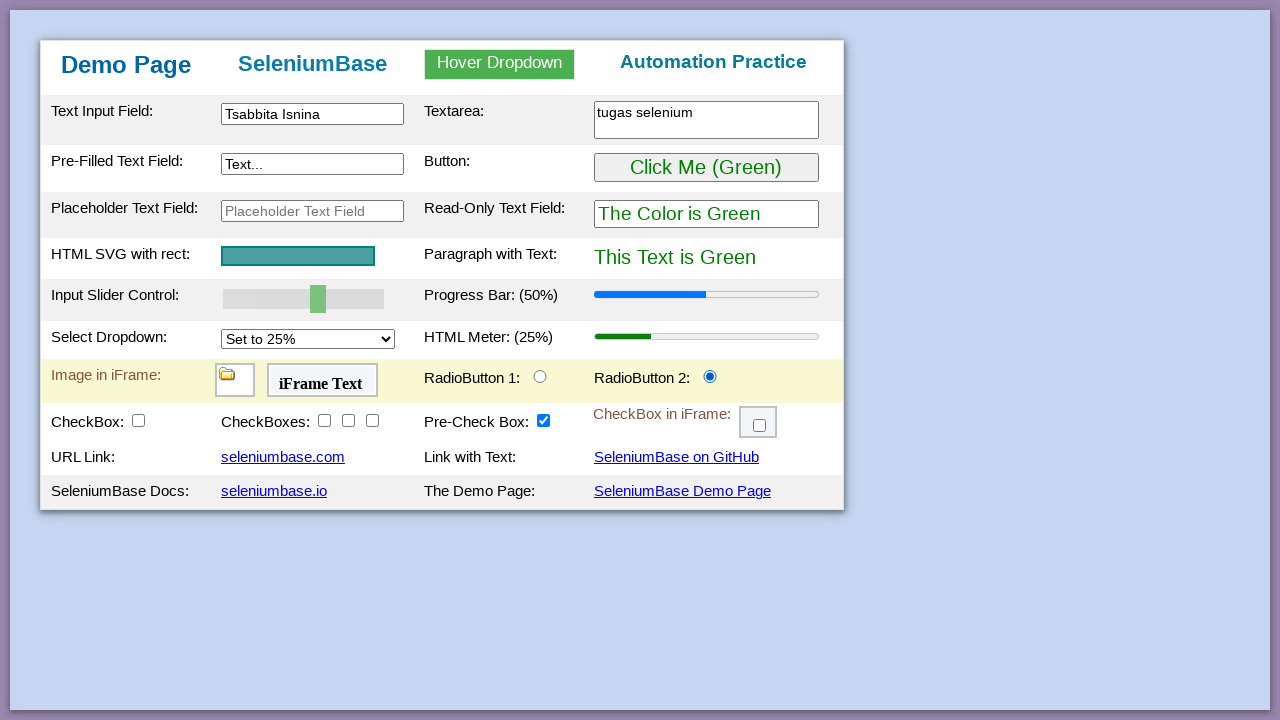

Clicked dropdown select element at (308, 339) on #mySelect
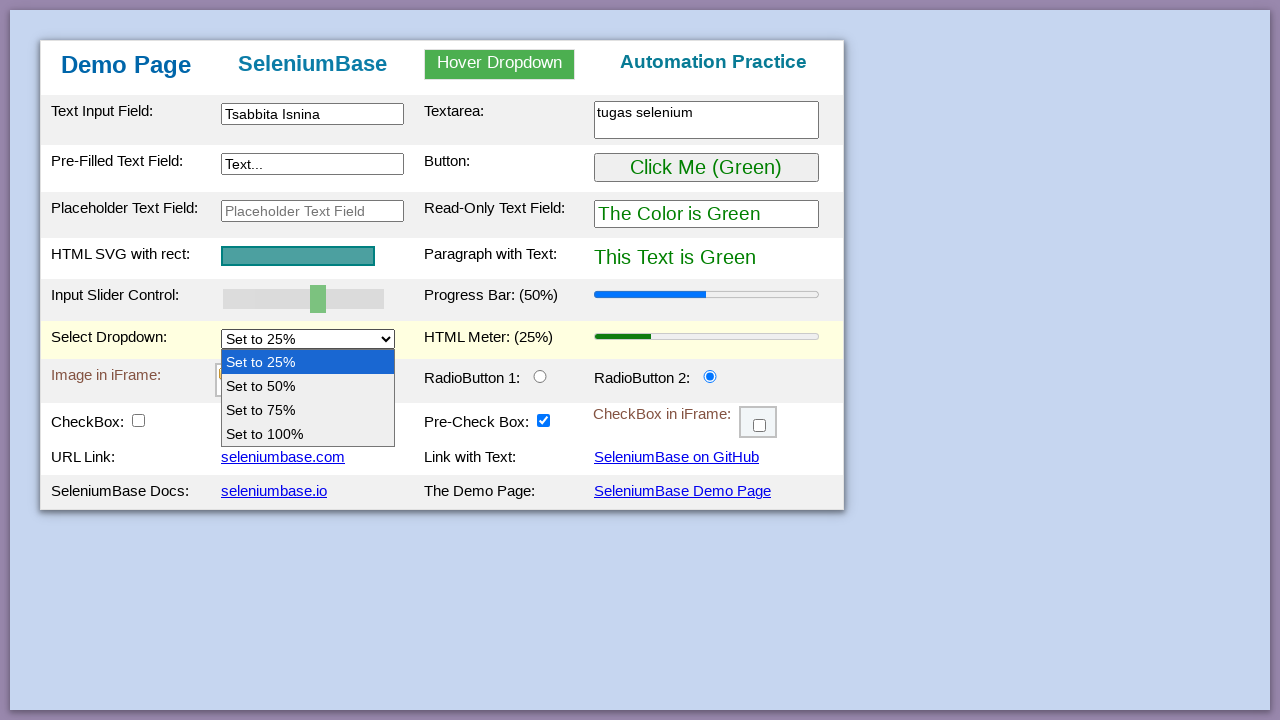

Selected dropdown option 'Set to 50%' on #mySelect
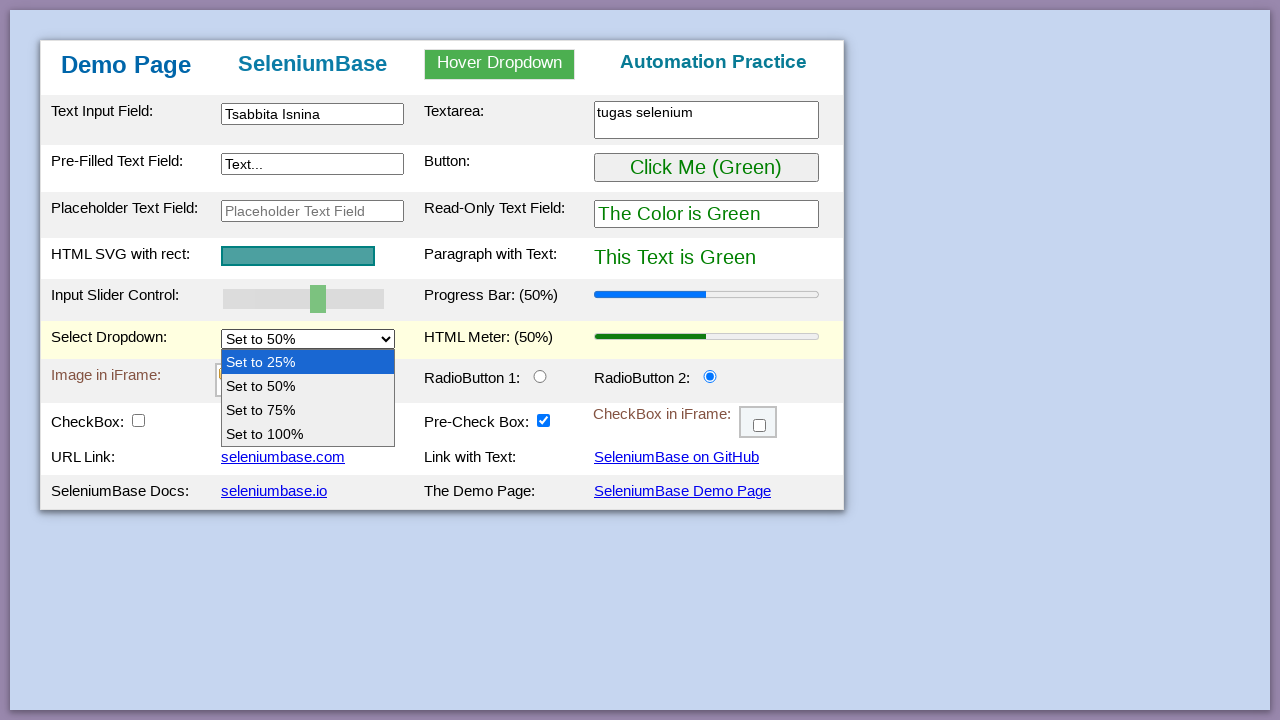

Clicked checkbox 2 at (324, 420) on #checkBox2
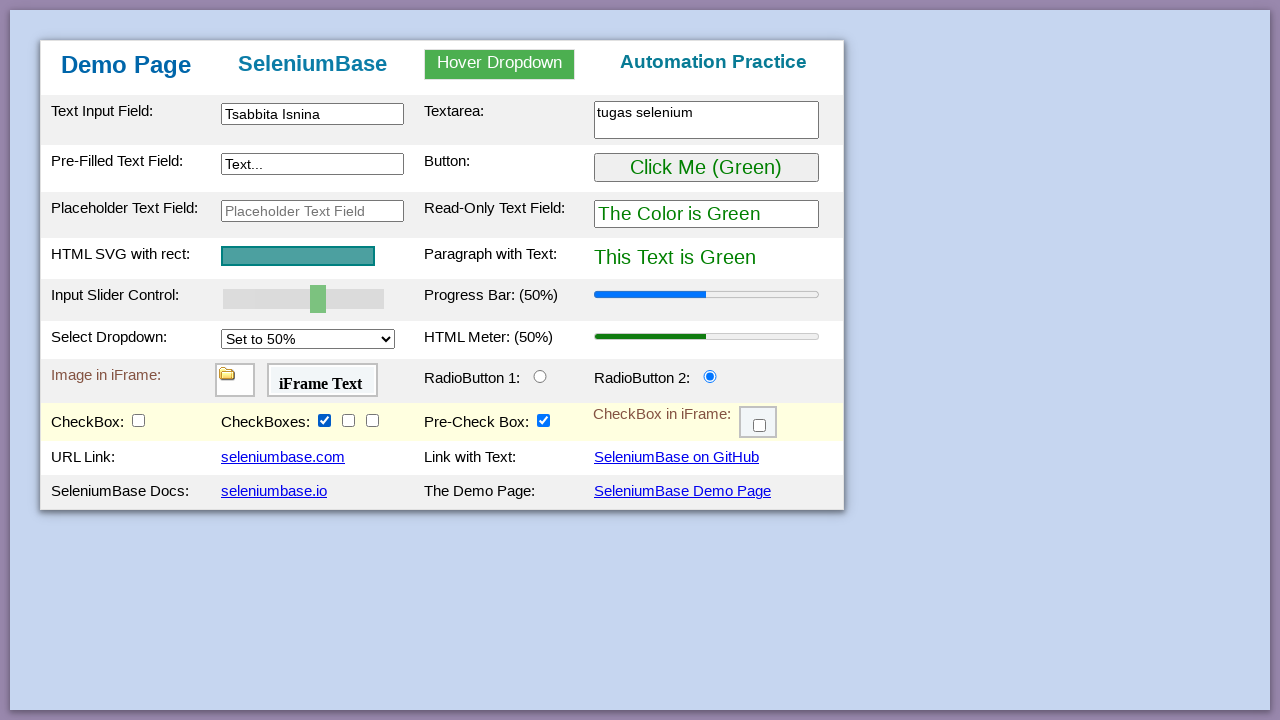

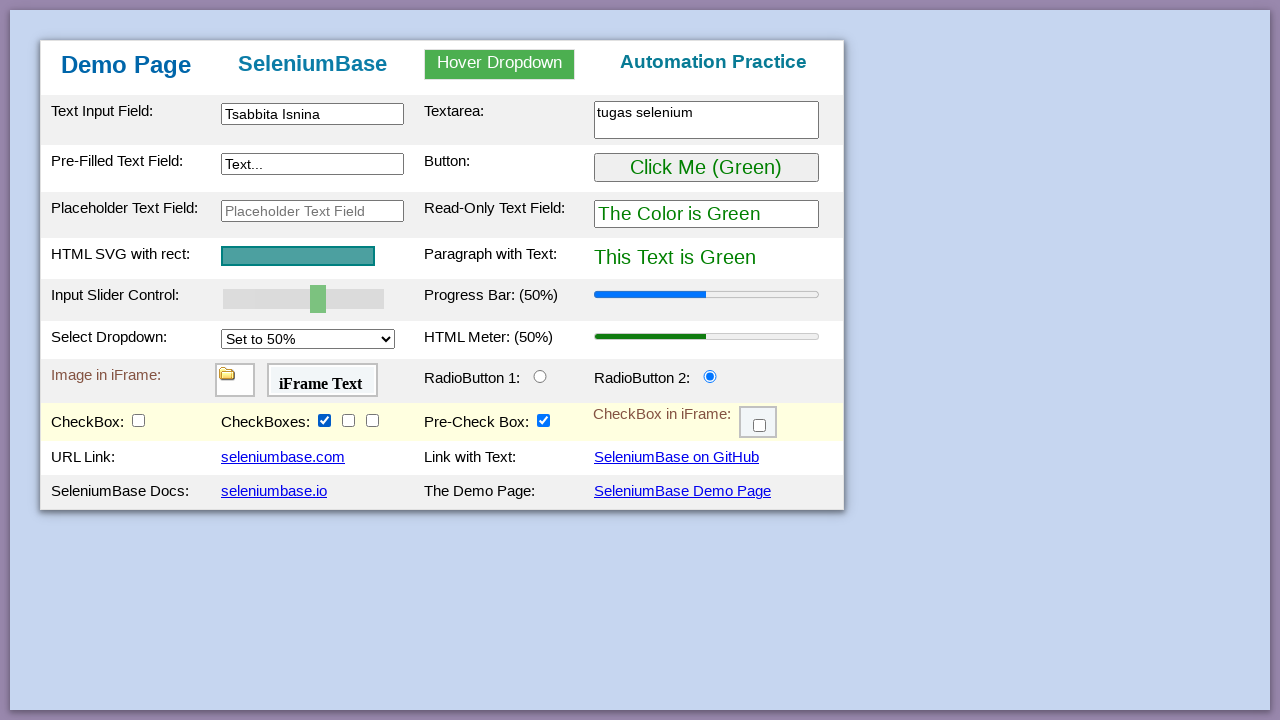